Tests signup form validation by attempting to register with an existing email address and verifying the error message is displayed

Starting URL: https://automationexercise.com

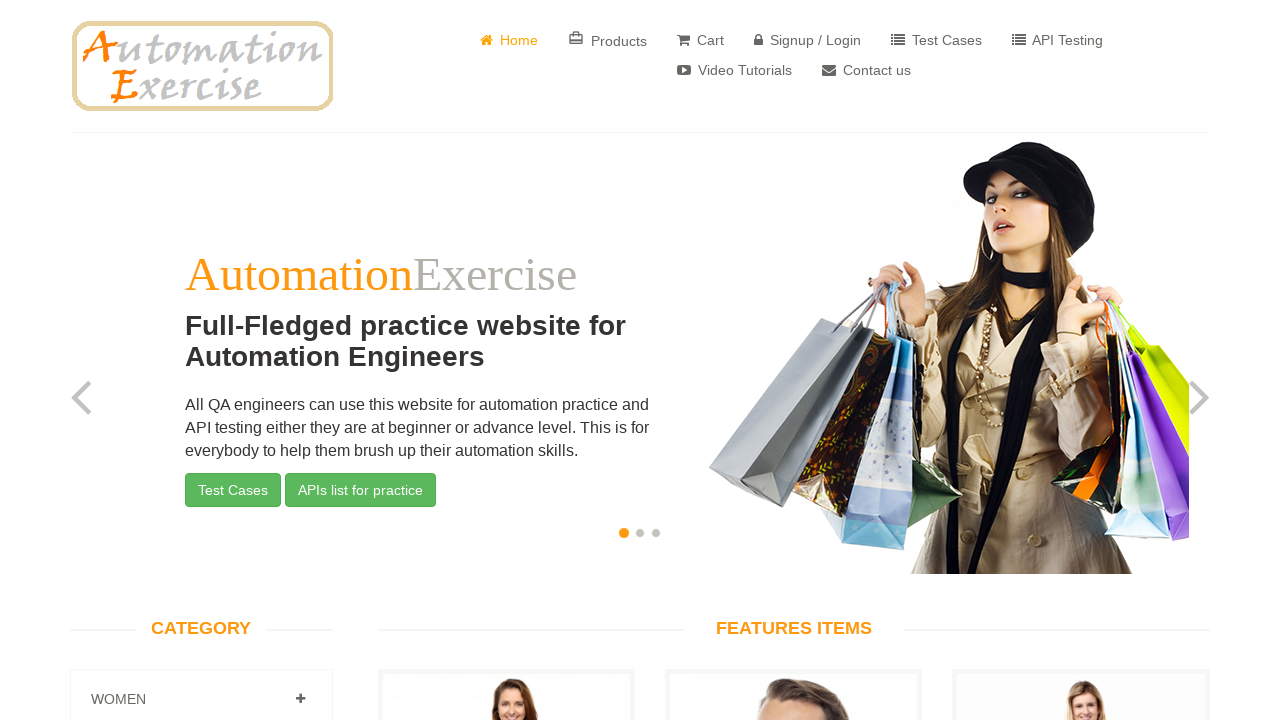

Clicked on Signup/Login button at (808, 40) on a[href='/login']
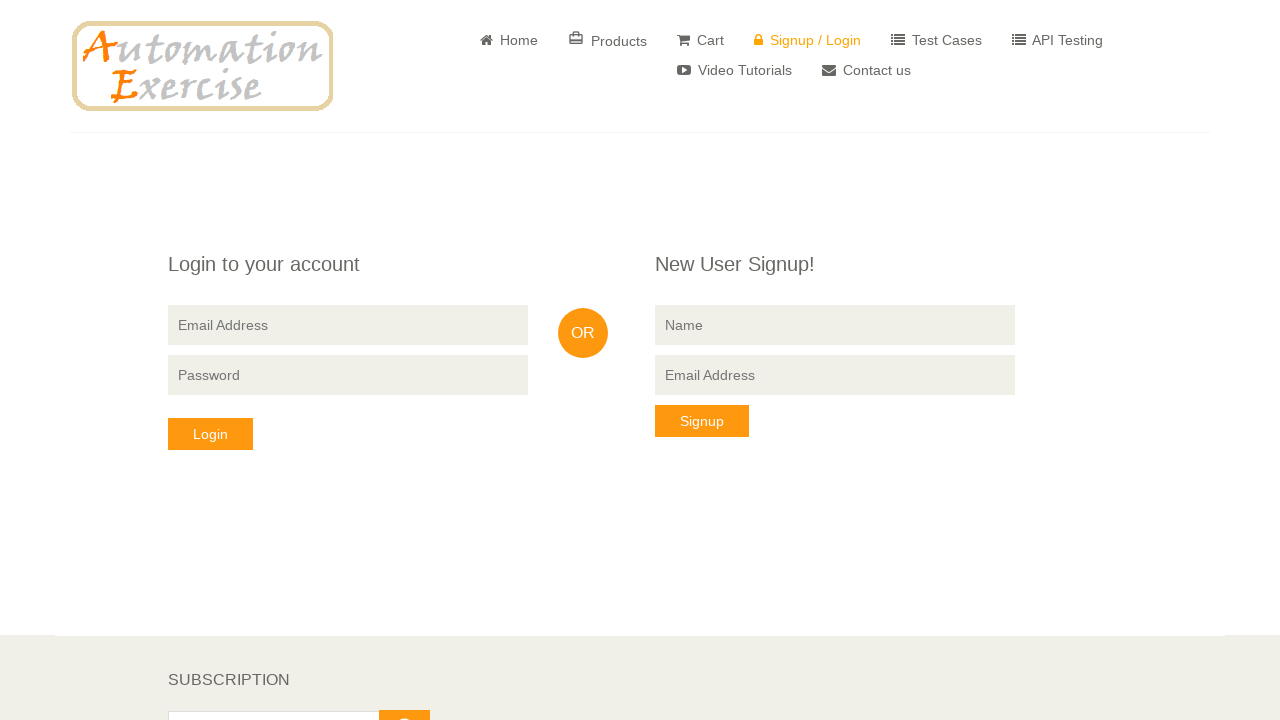

Signup form loaded and 'New User Signup!' heading is visible
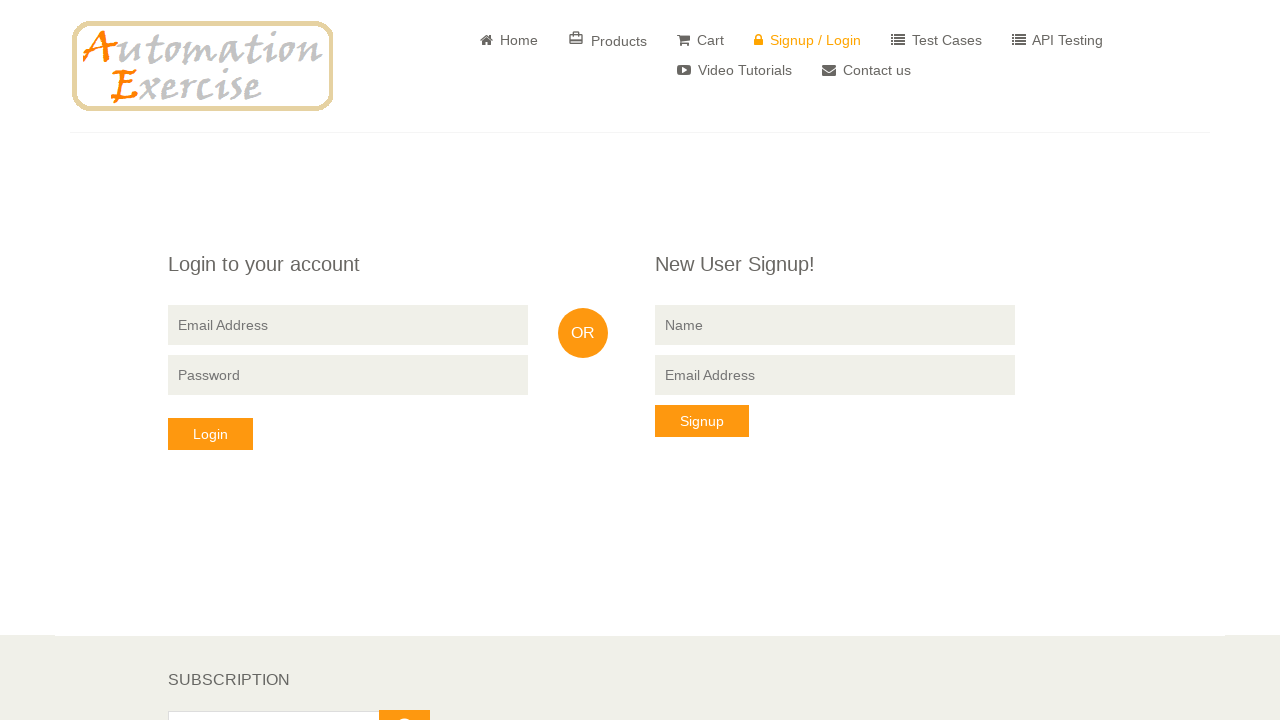

Filled in name field with 'John Smith' on input[data-qa='signup-name']
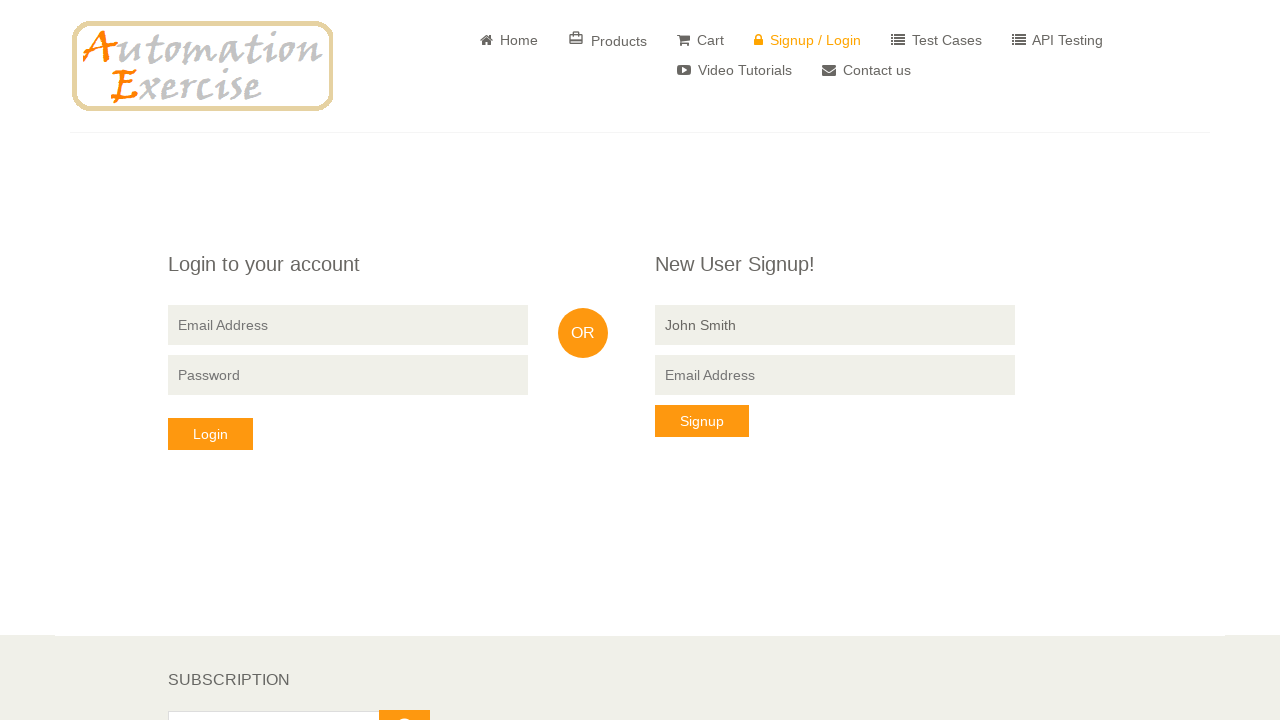

Filled in email field with 'testuser847@example.com' on input[data-qa='signup-email']
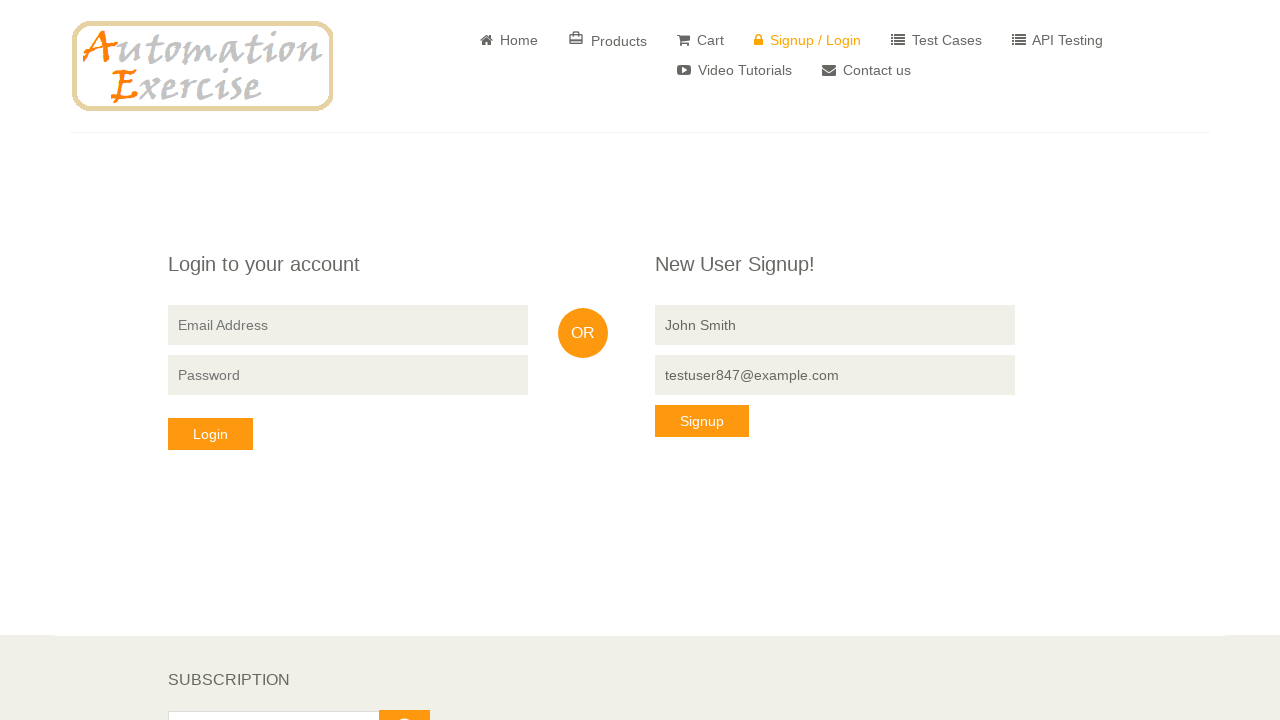

Clicked signup button to submit form at (702, 421) on button[data-qa='signup-button']
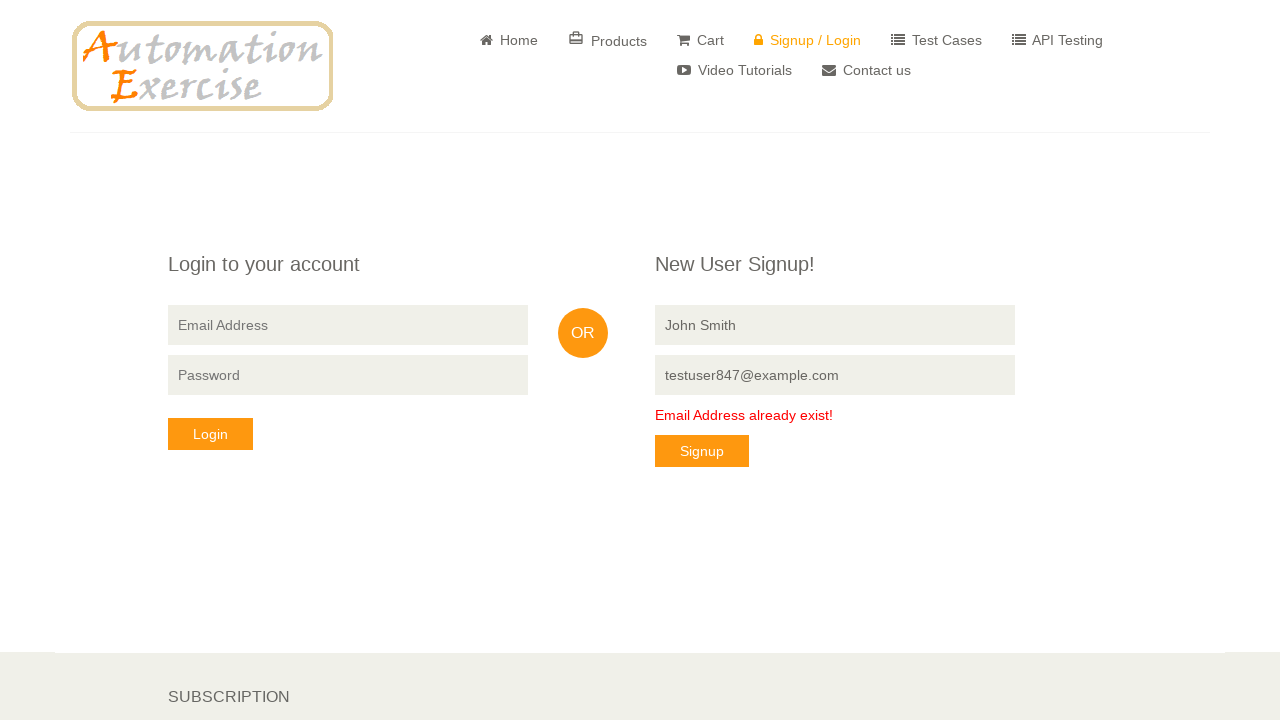

Either error message for existing email or next signup form page appeared
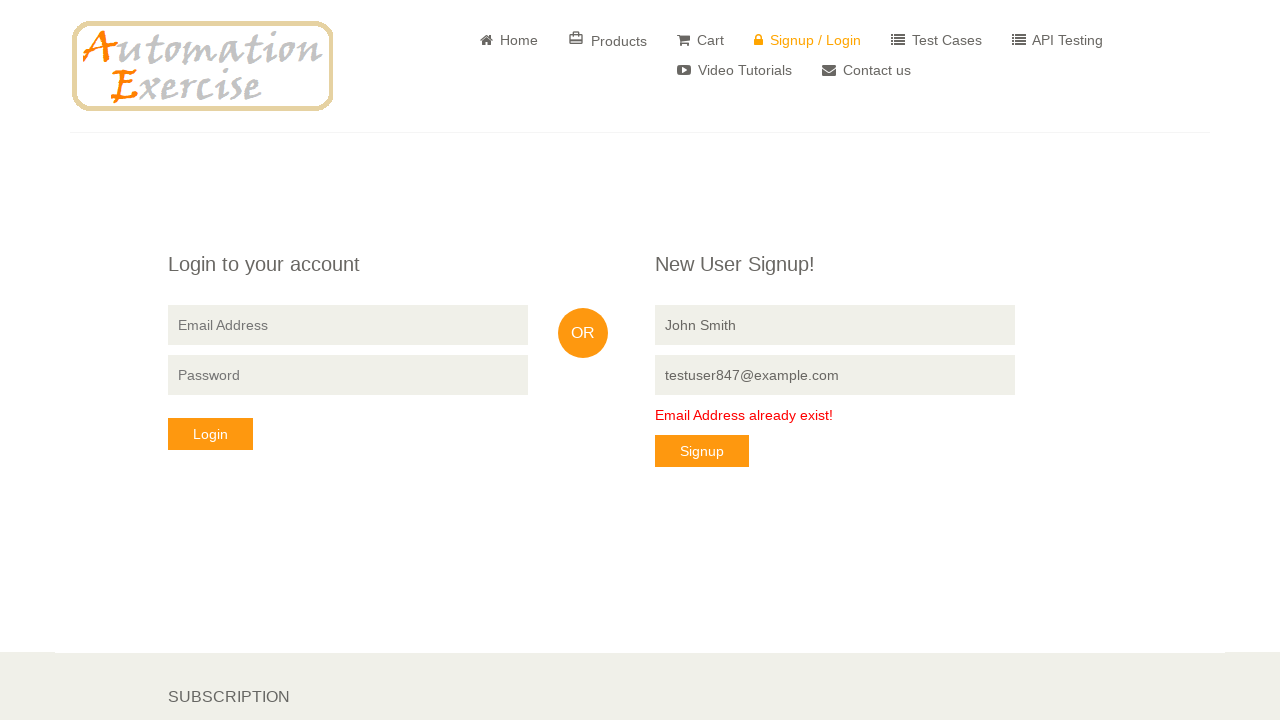

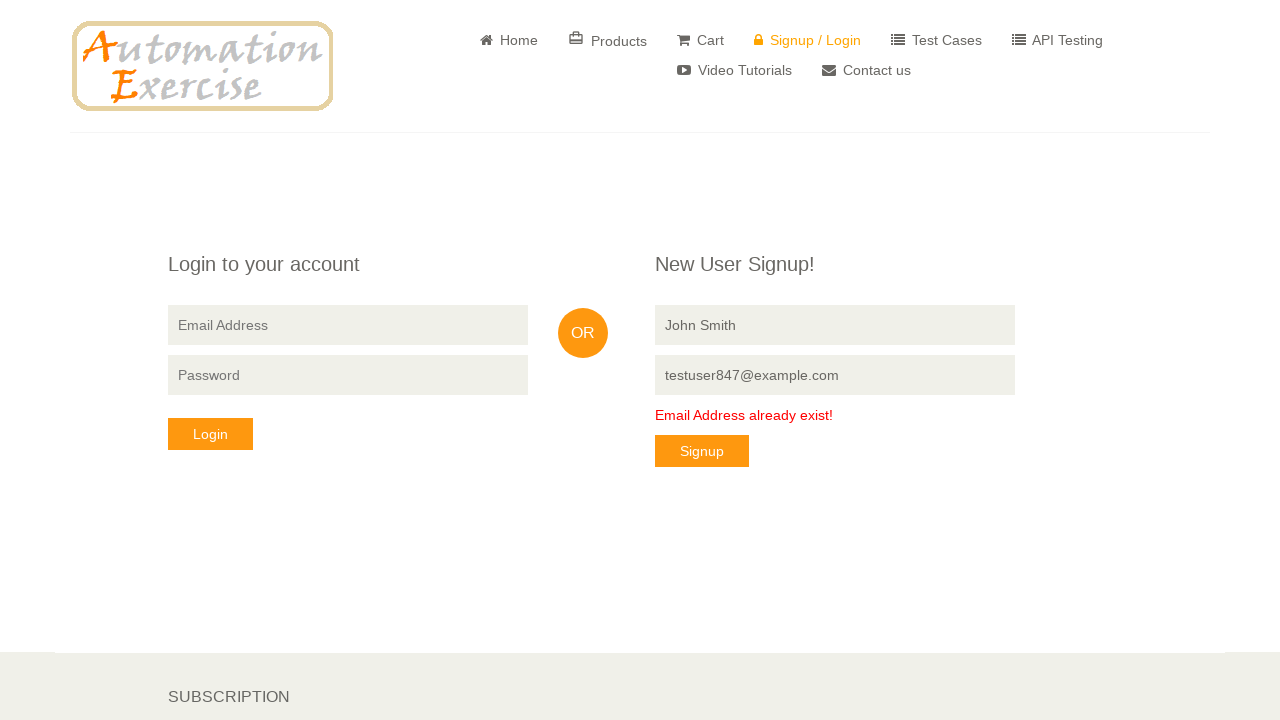